Tests product browsing functionality by navigating to products page, viewing a specific product, and verifying product details are displayed

Starting URL: http://automationexercise.com

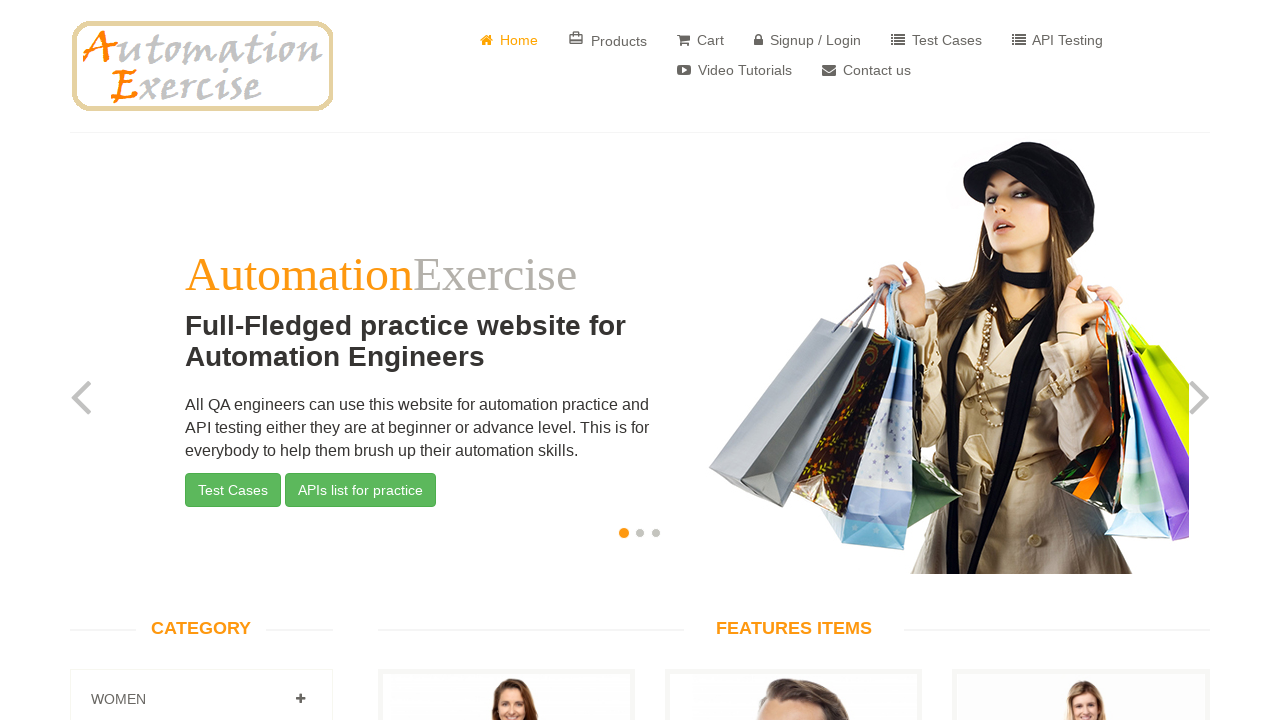

Home page loaded - home icon visible
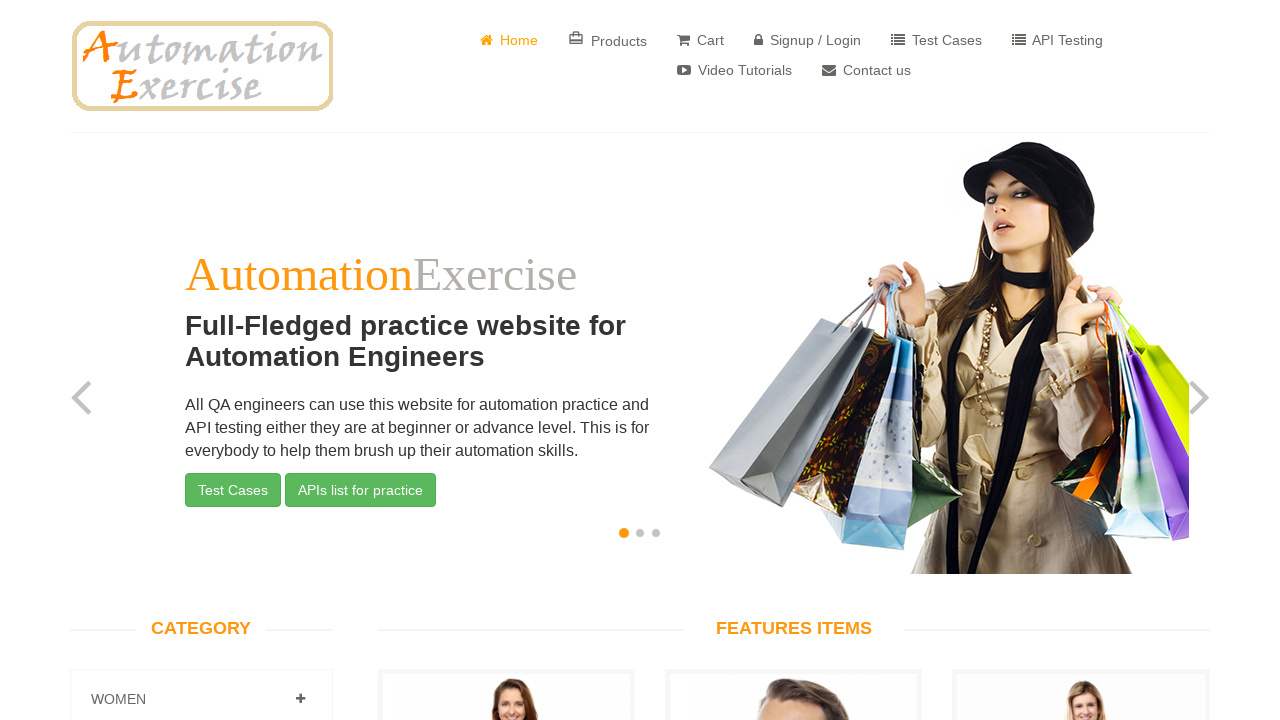

Clicked on Products button to navigate to products page at (608, 40) on a[href='/products']
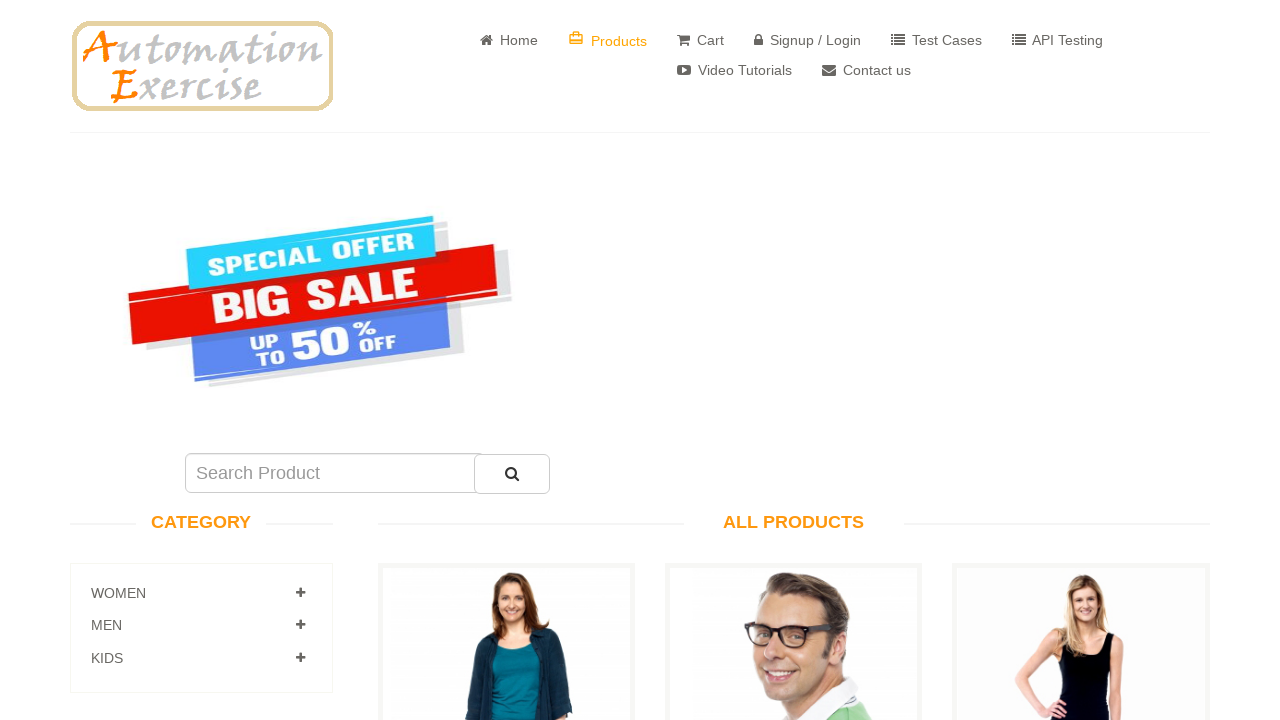

All products page loaded successfully - ALL PRODUCTS title visible
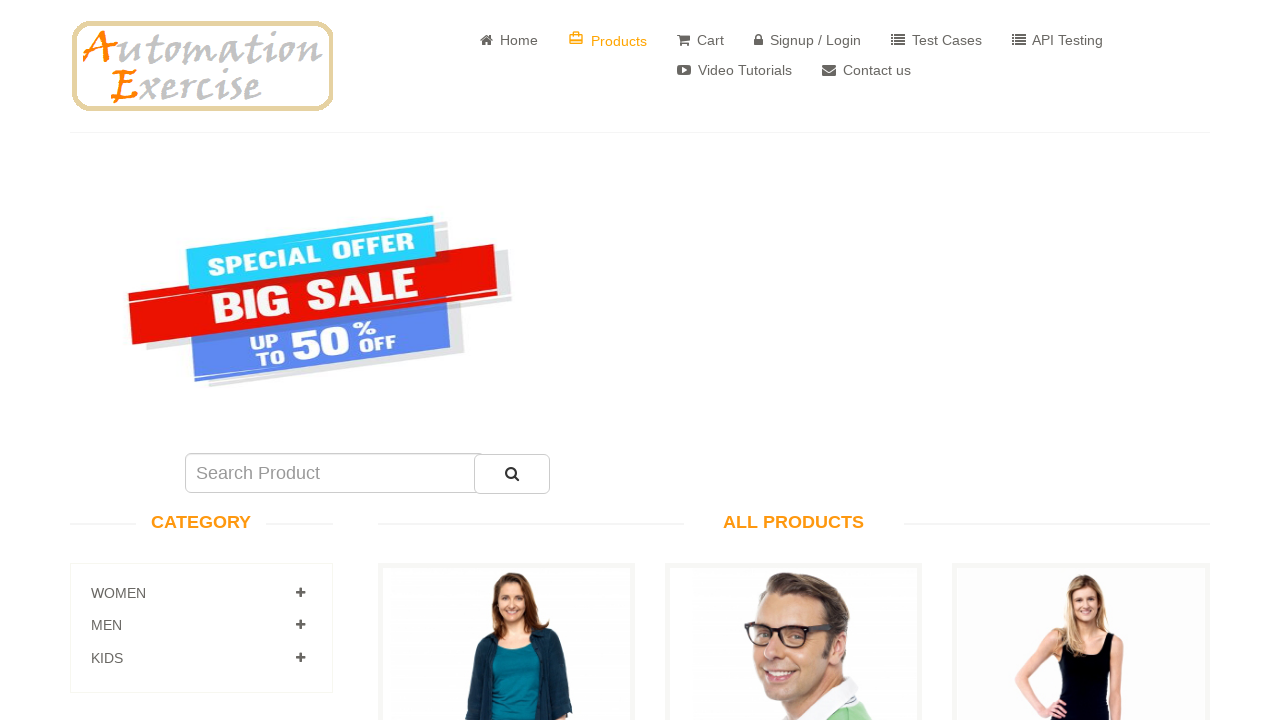

Clicked View Product link for first product at (506, 361) on a[href='/product_details/1']
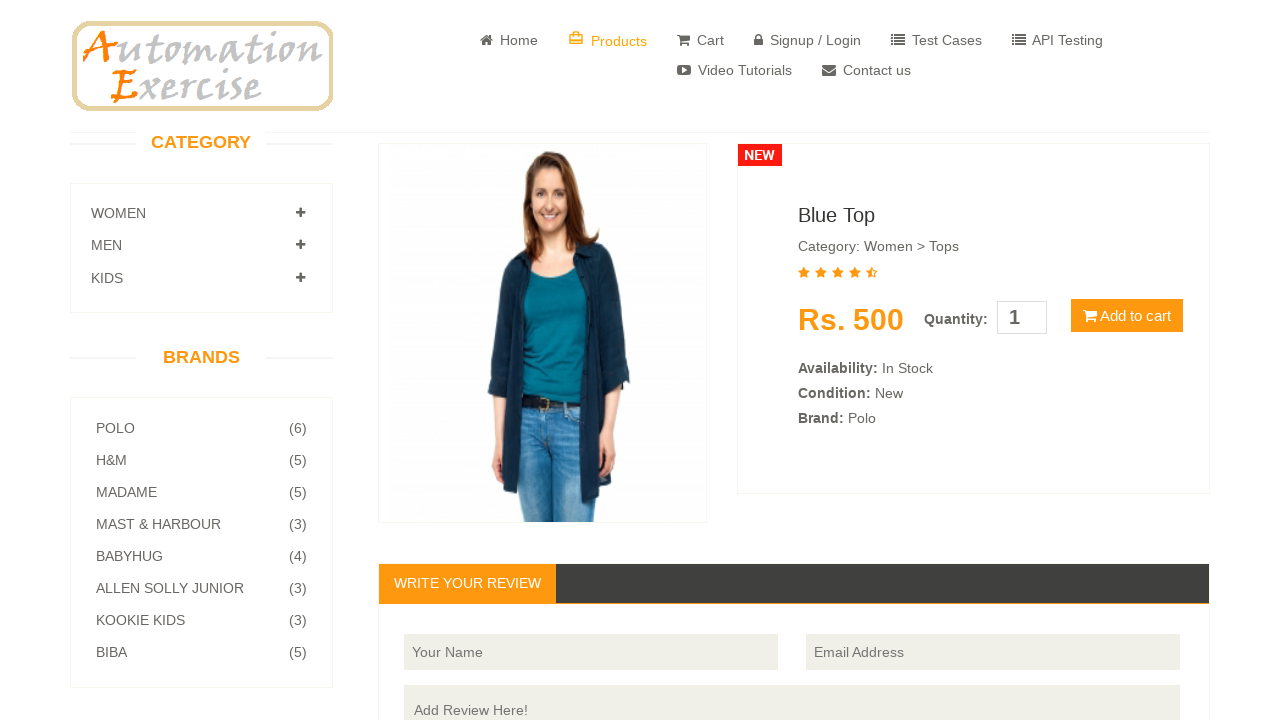

Product name 'Blue Top' is visible
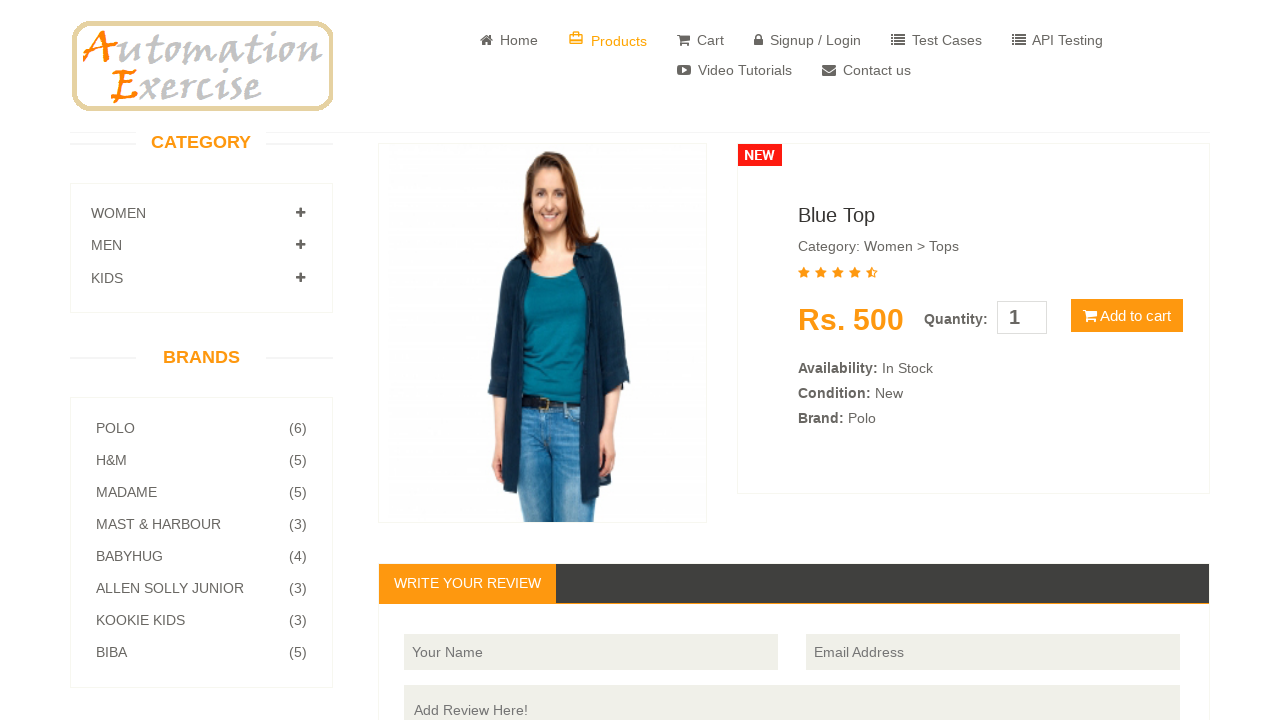

Product category 'Women > Tops' is visible
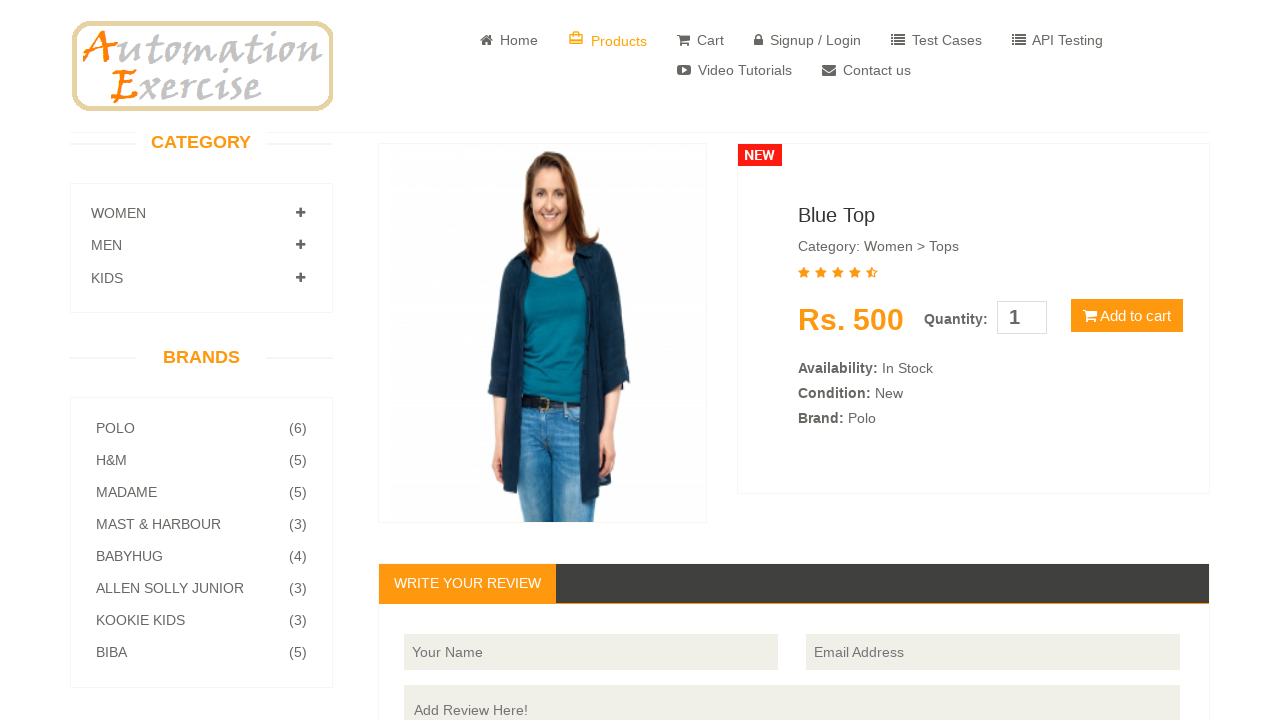

Product price 'Rs. 500' is visible
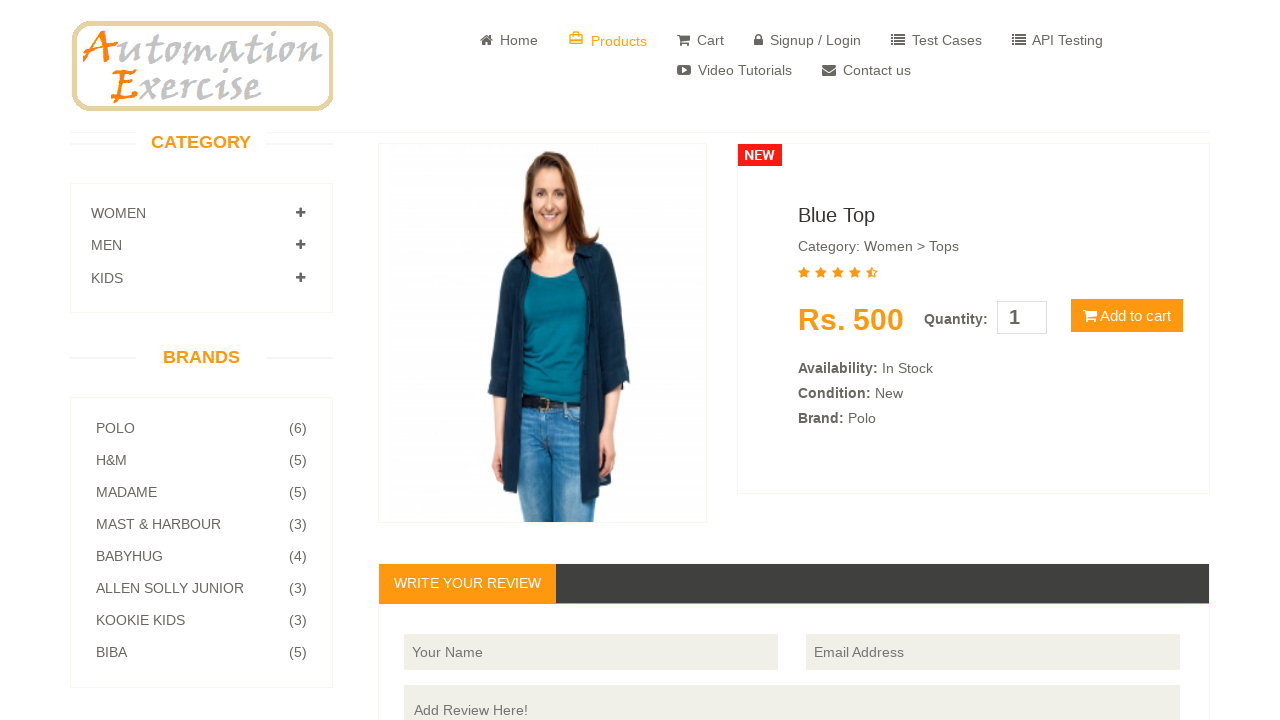

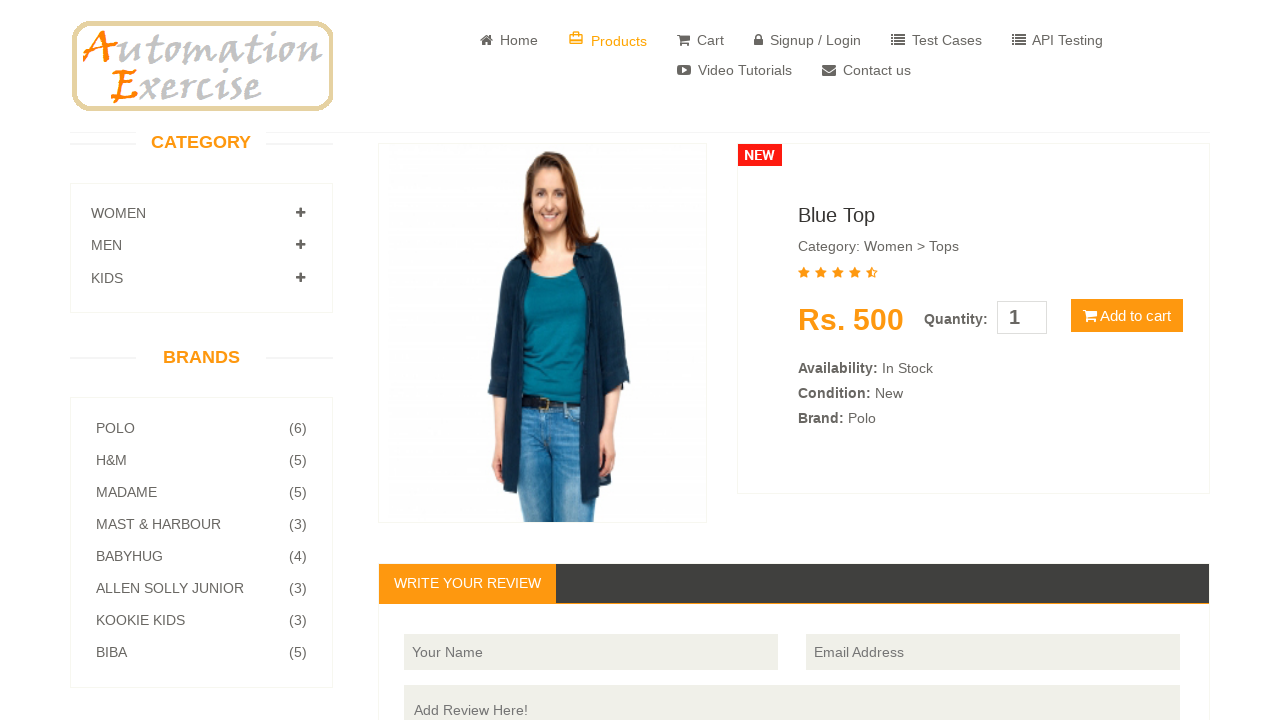